Tests browser navigation and window management without implicit driver, similar to multiple-windows test

Starting URL: https://httpbin.org

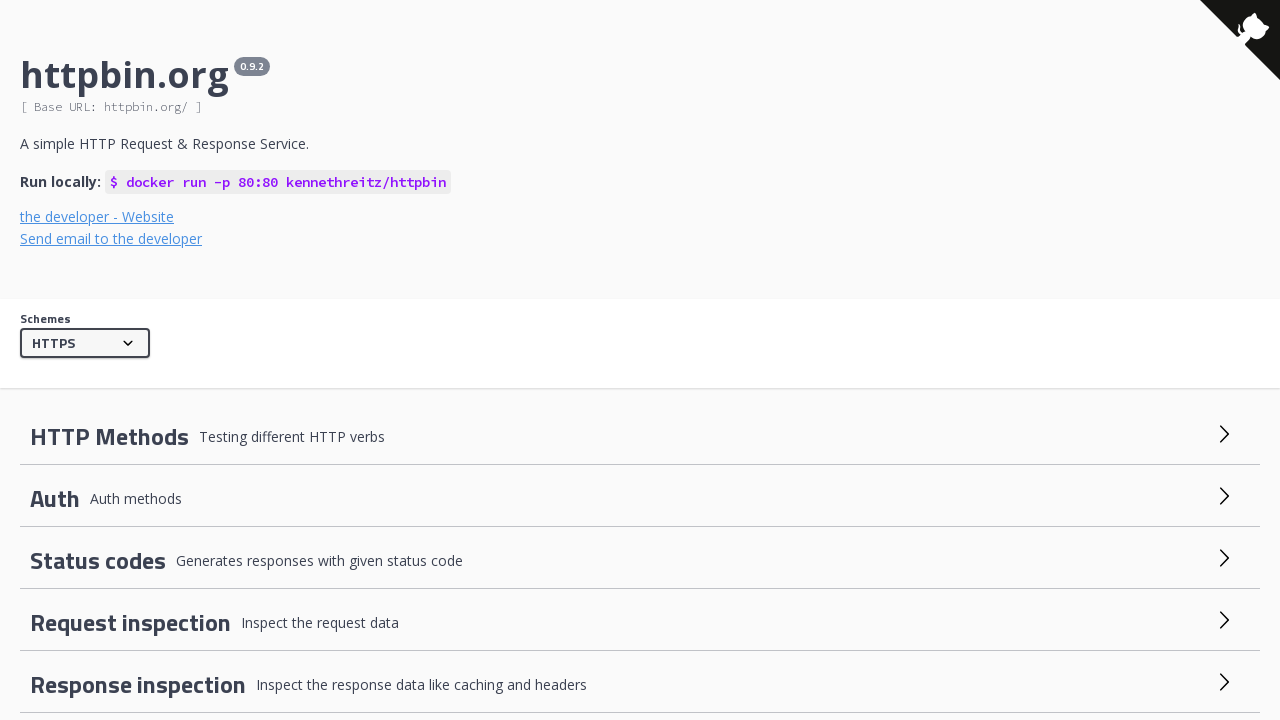

Initial page loaded and h2 element found
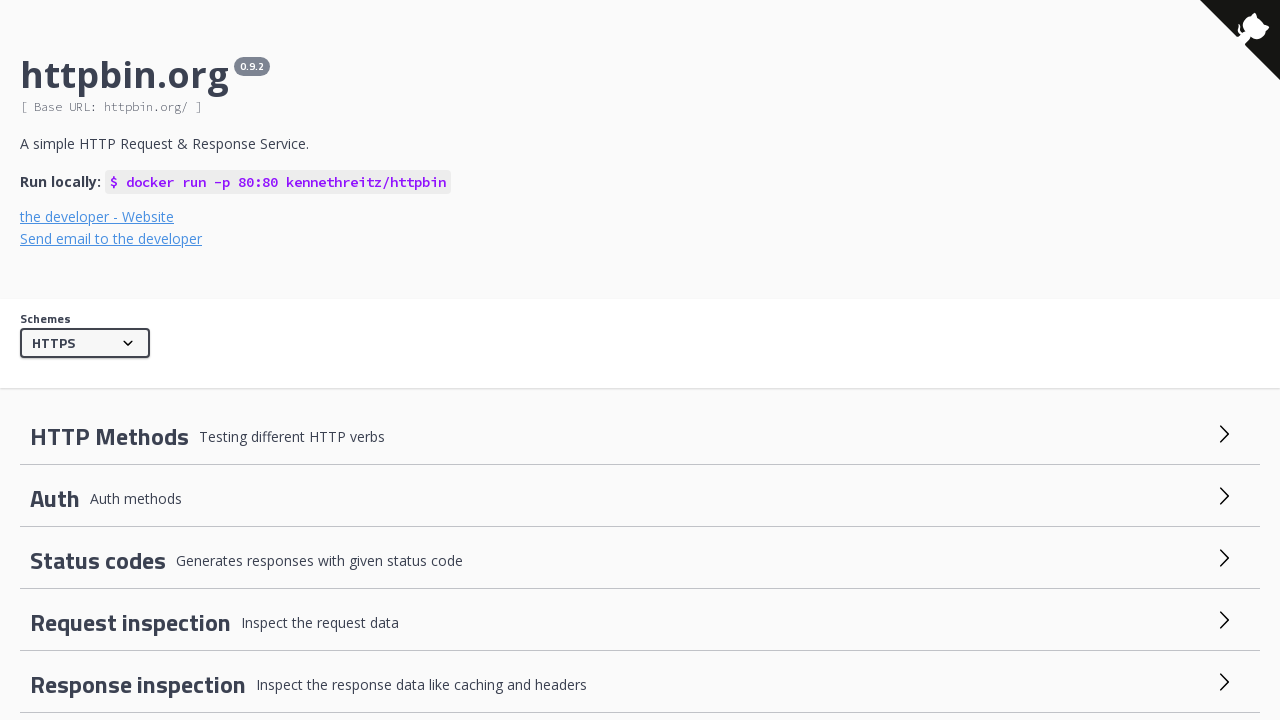

Opened new window with JavaScript to httpbin.org/get
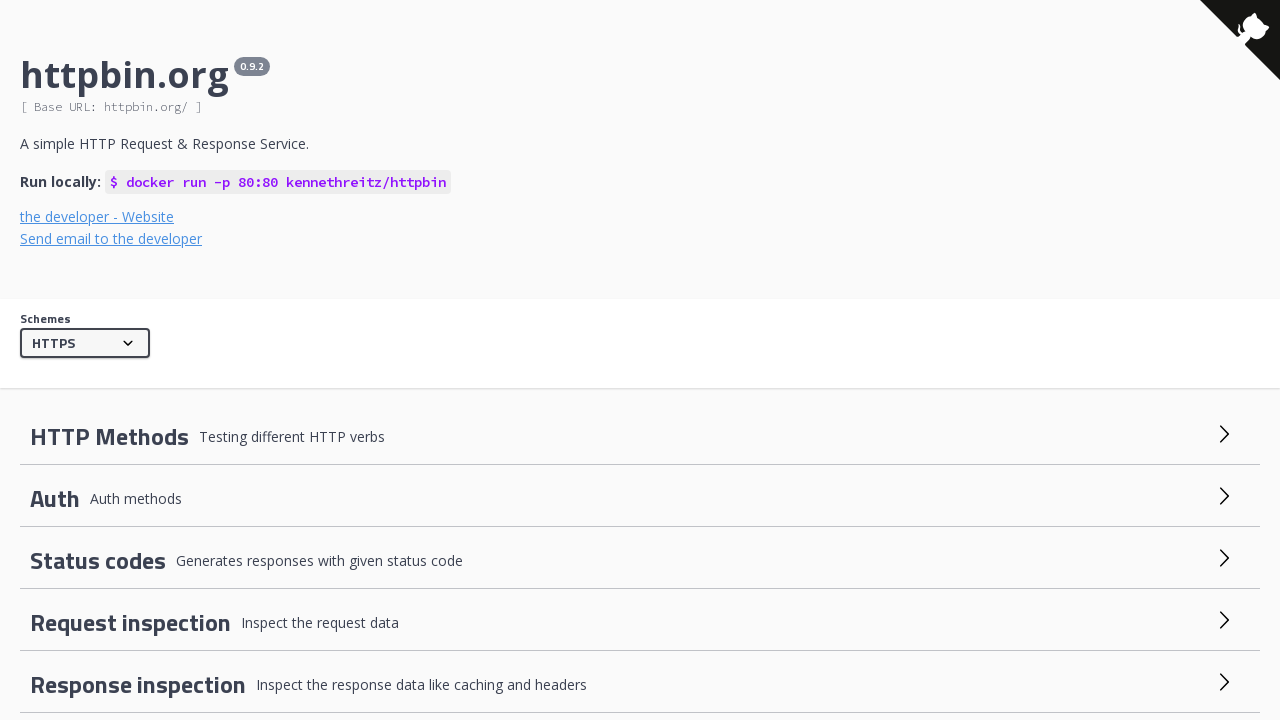

Opened another new window and captured reference
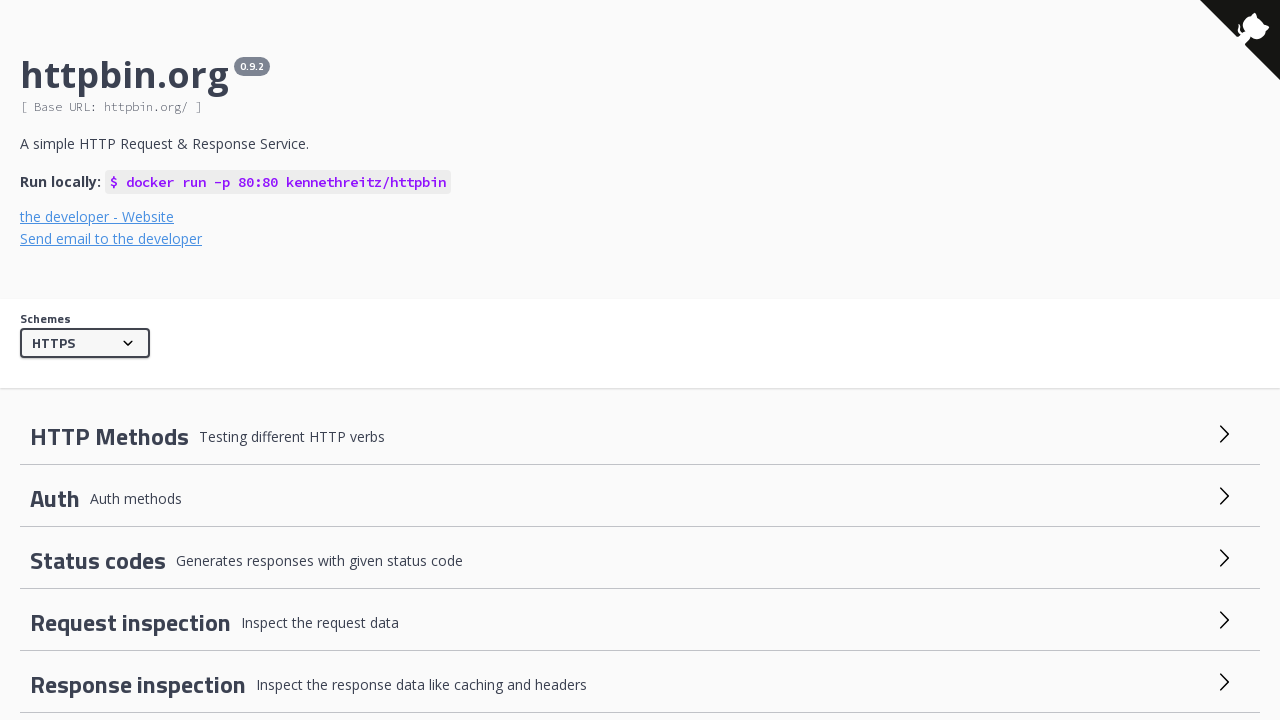

Retrieved new page object from context
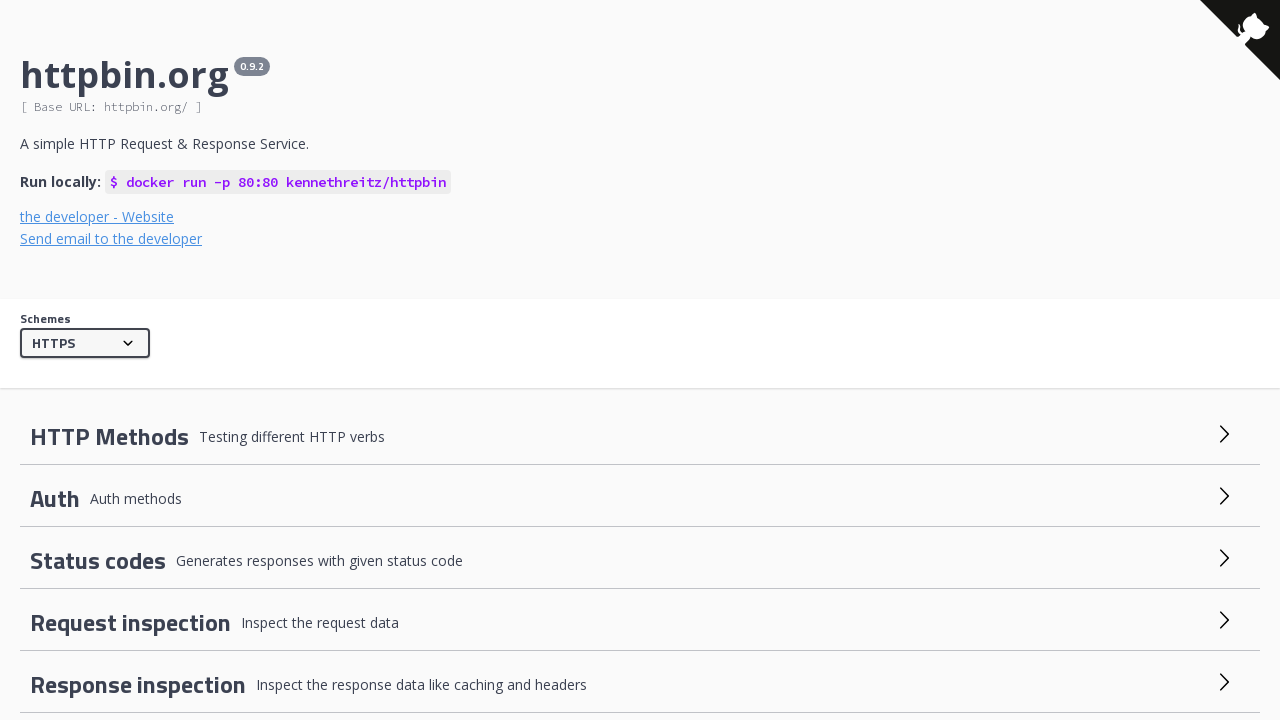

New window loaded and body element found
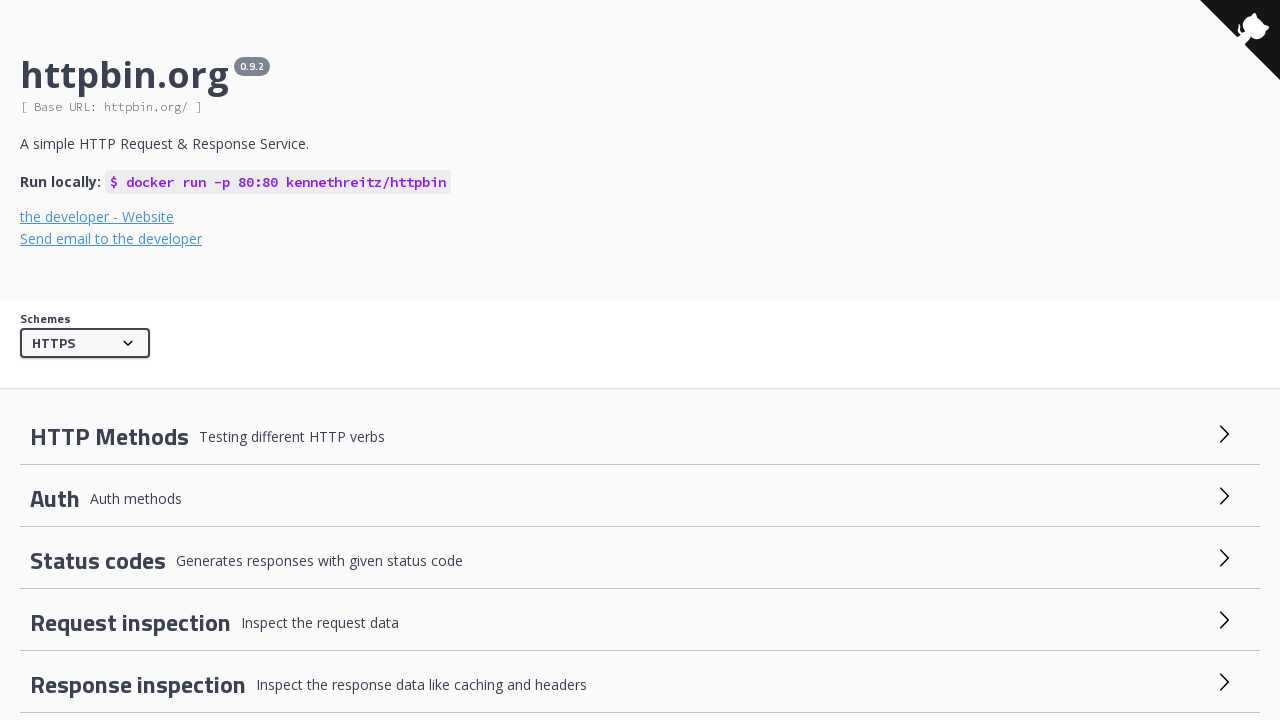

Brought original window back to front
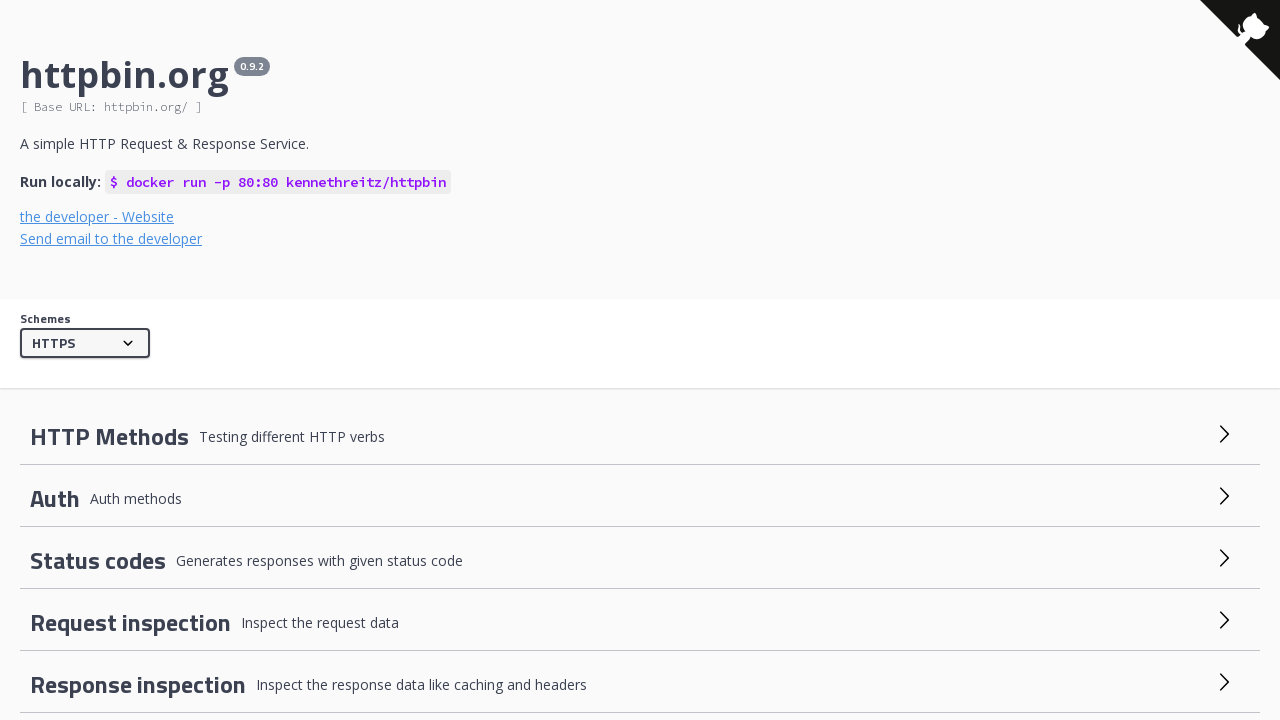

Verified original page is active with h2 element present
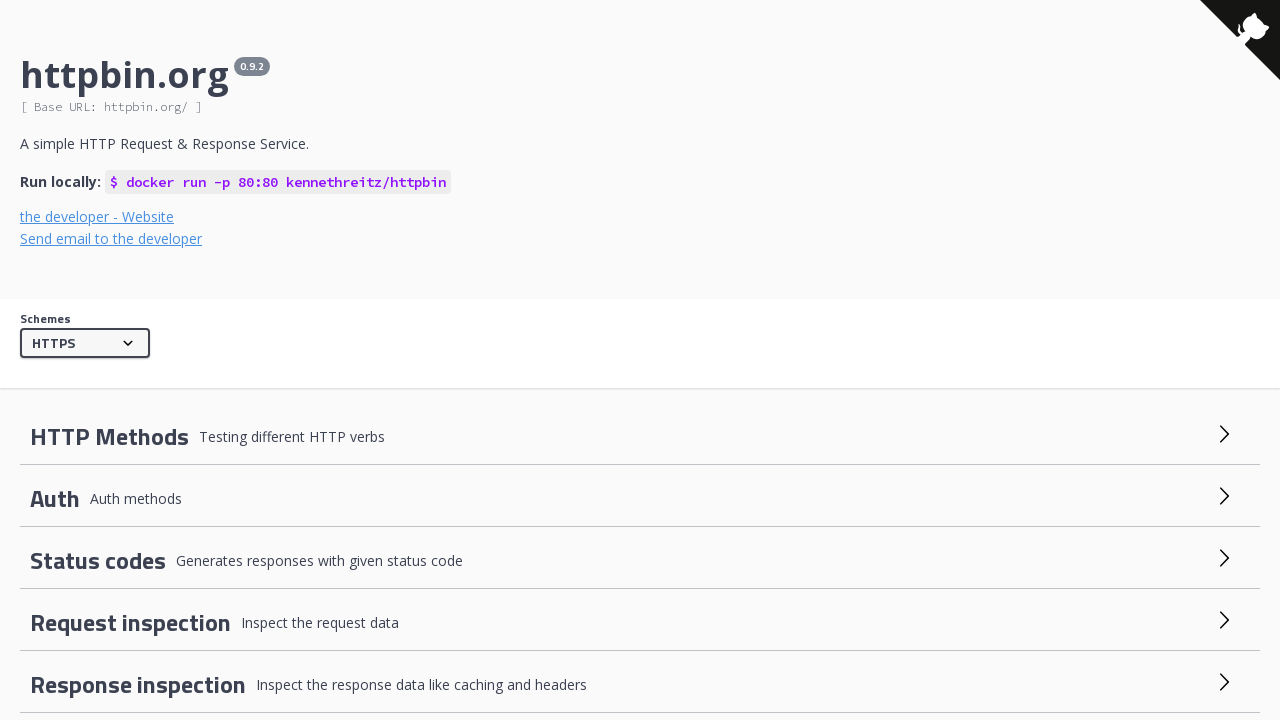

Clicked on forms/post link at (104, 649) on a[href='/forms/post']
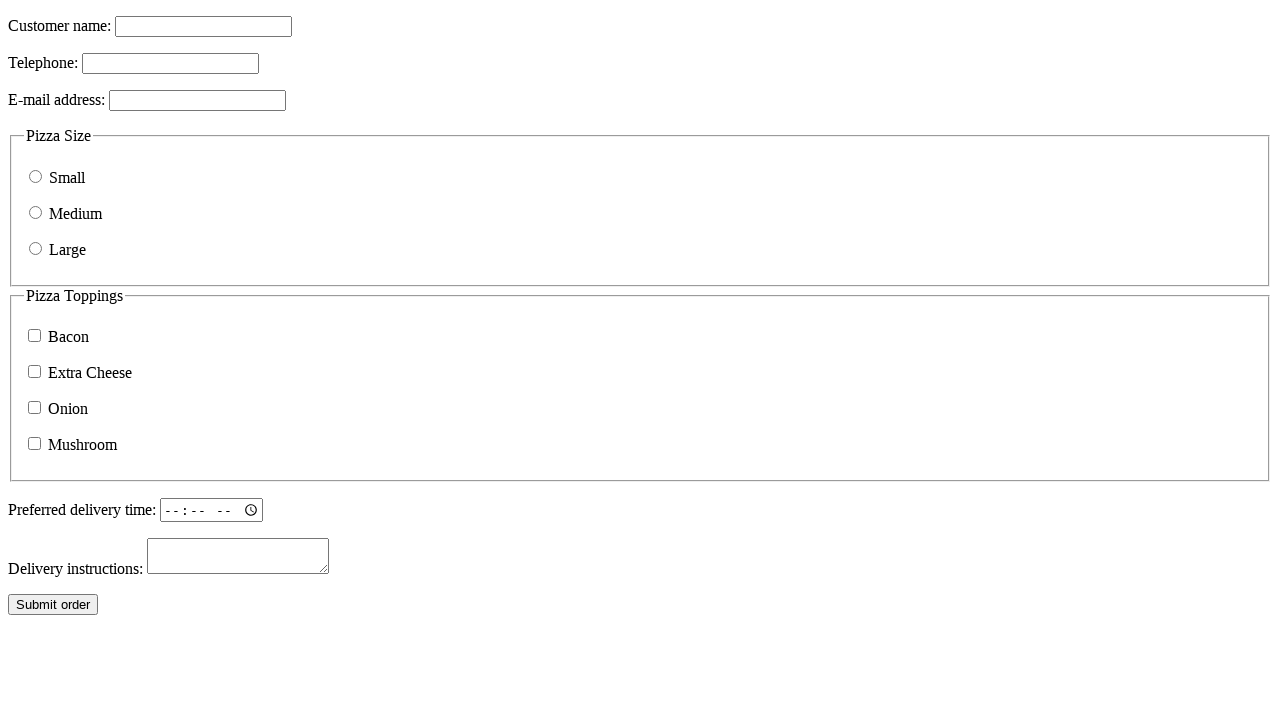

Forms page loaded and 'Customer name:' label found
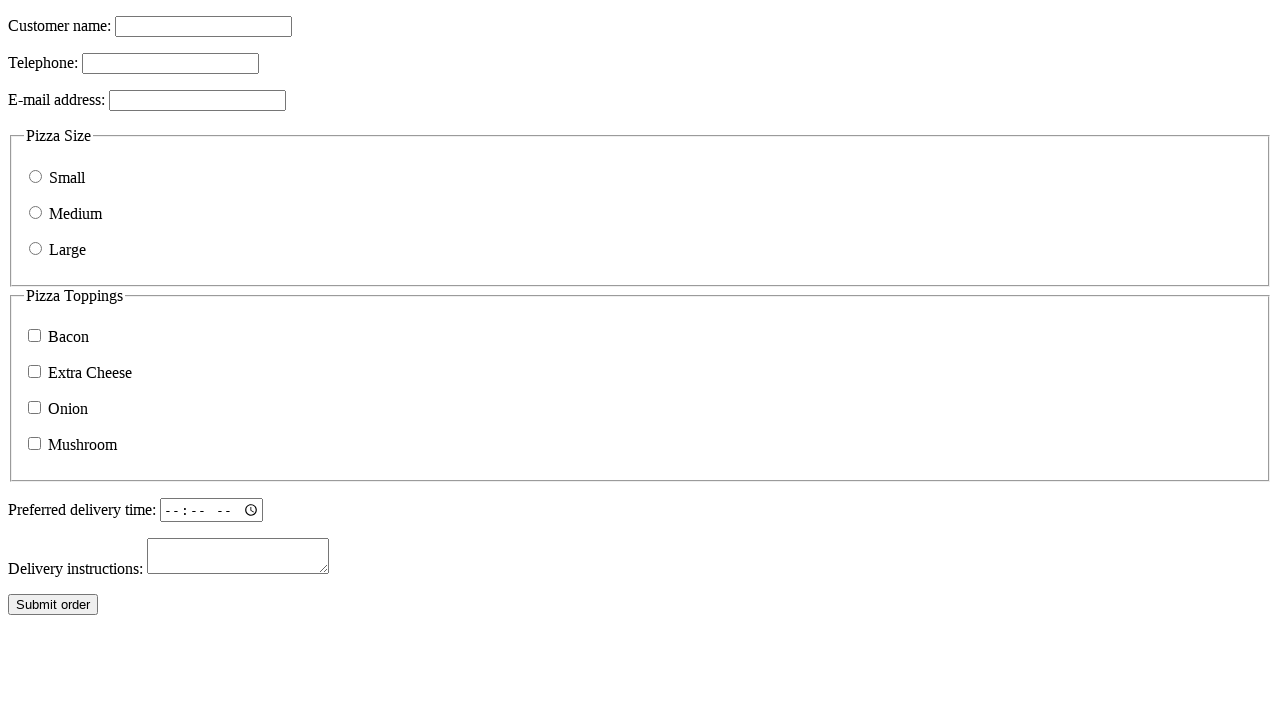

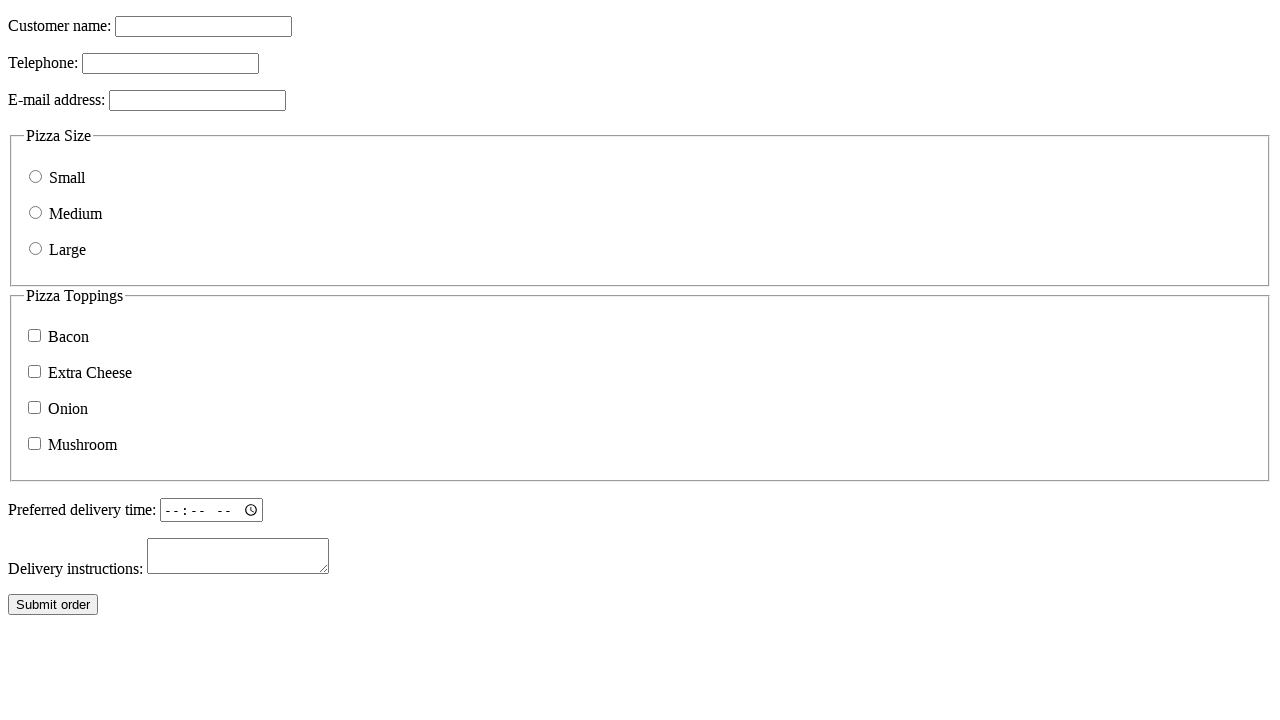